Tests that clicking the 500 status code link returns a 500 response

Starting URL: https://the-internet.herokuapp.com

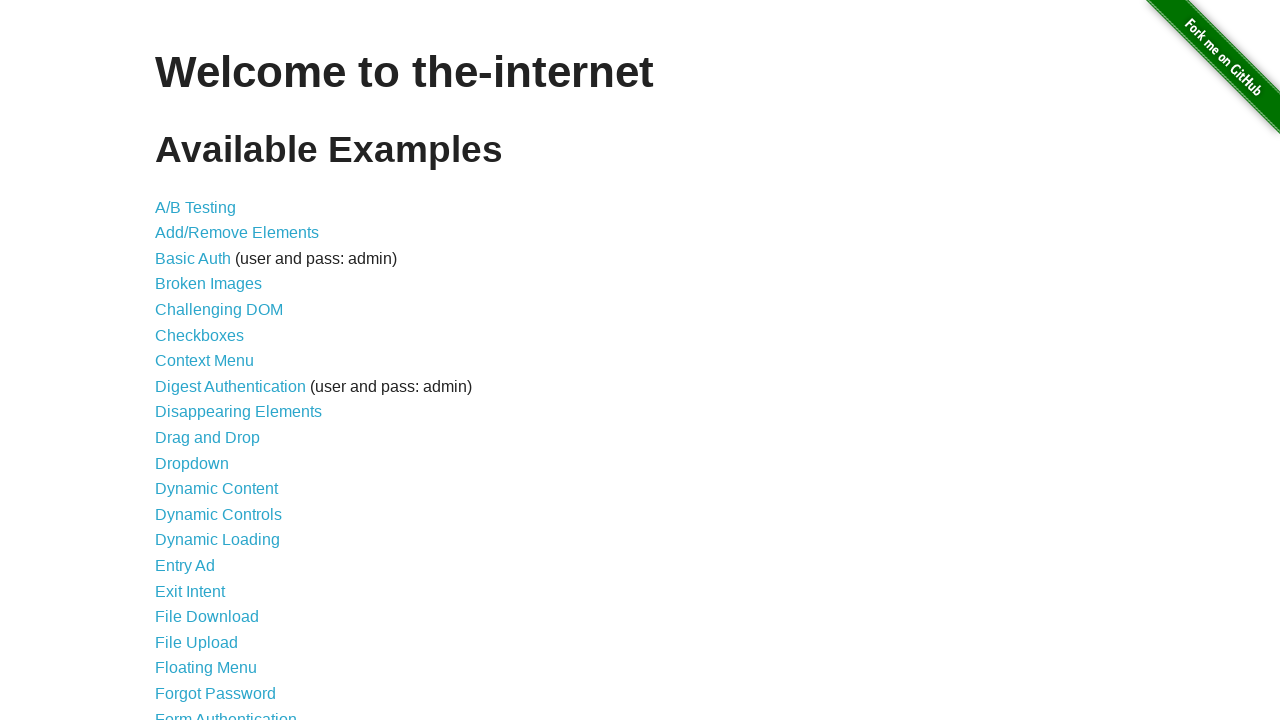

Clicked link to navigate to status codes page at (203, 600) on a[href="/status_codes"]
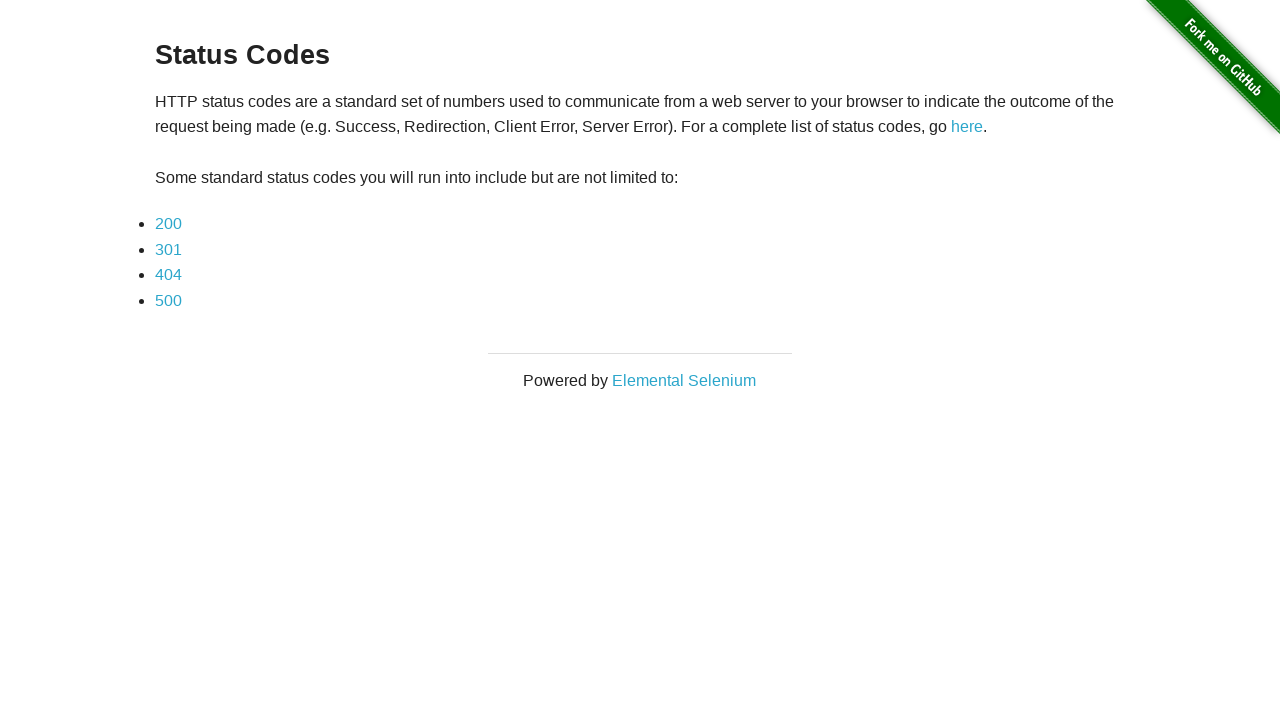

Status codes page loaded with network idle
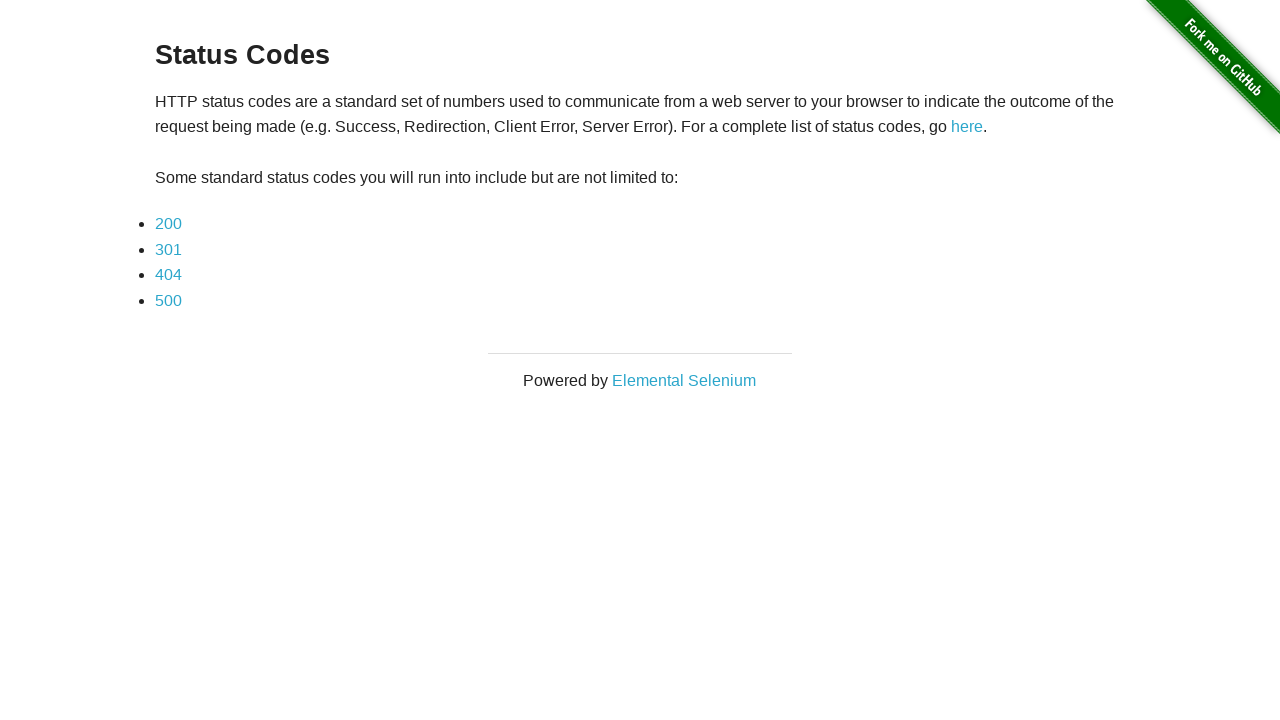

Clicked 500 status code link at (168, 300) on a[href="status_codes/500"]
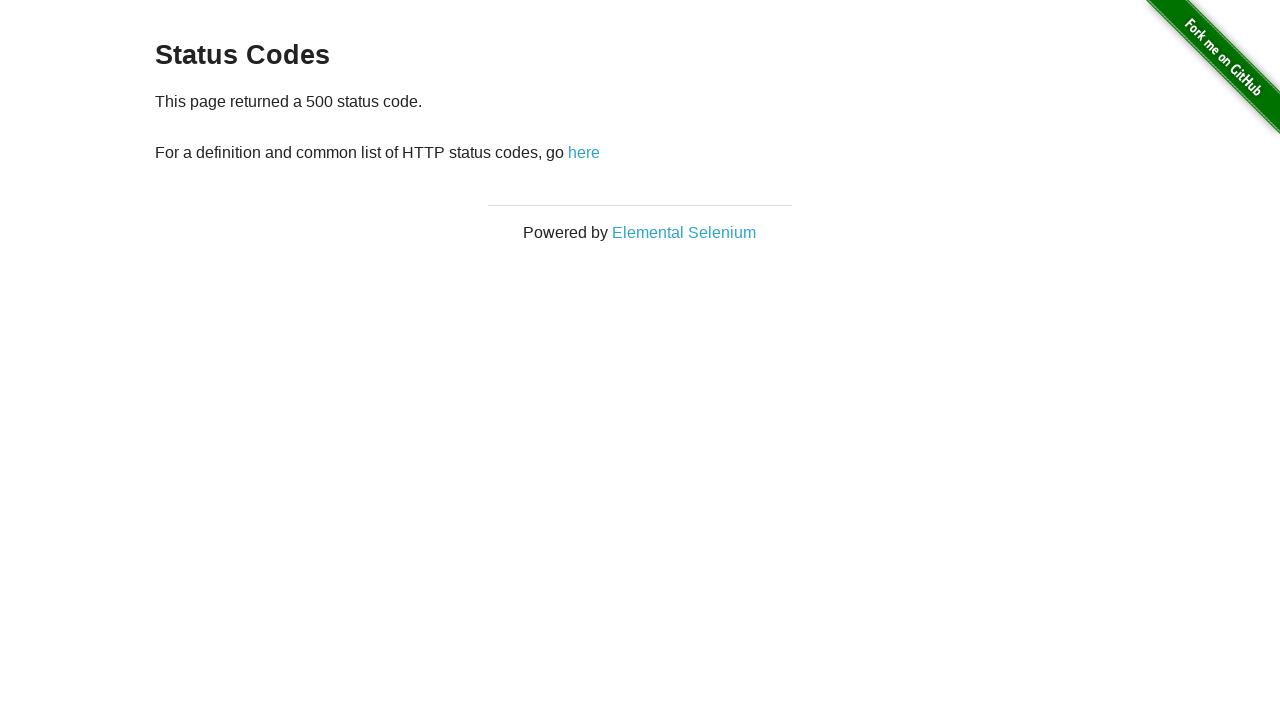

Response intercepted for status_codes/500
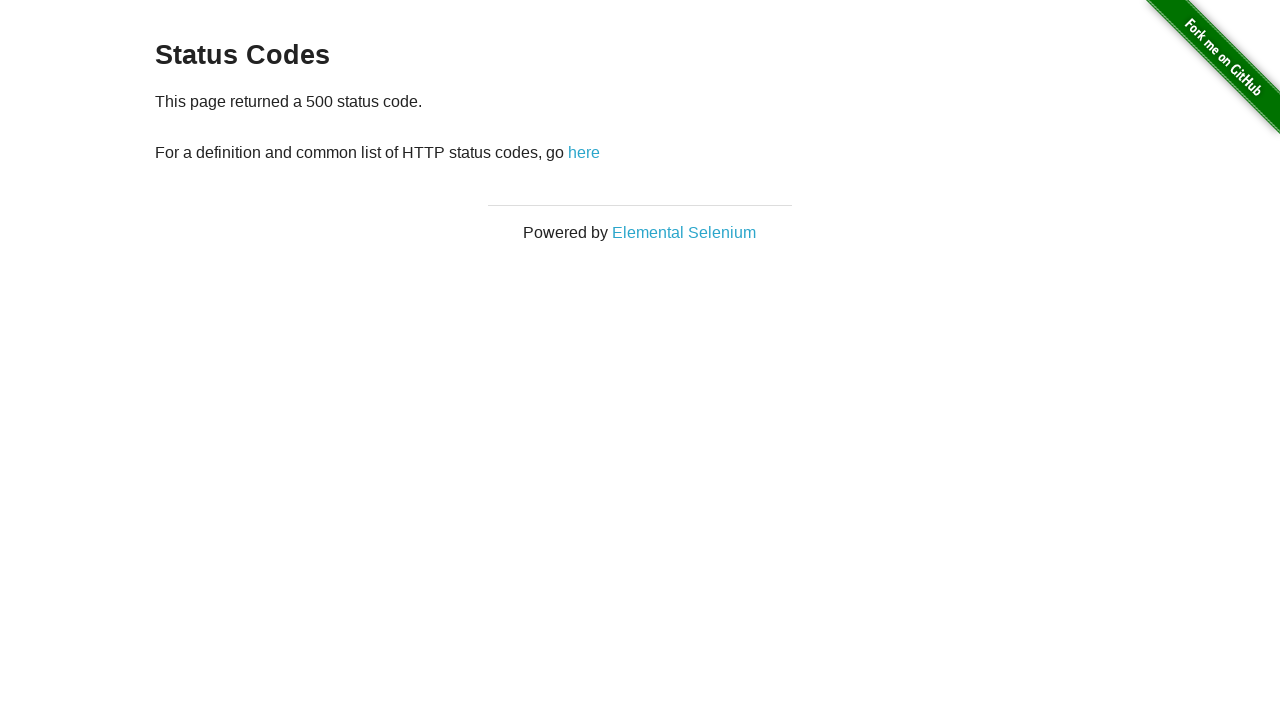

Verified response status code is 500
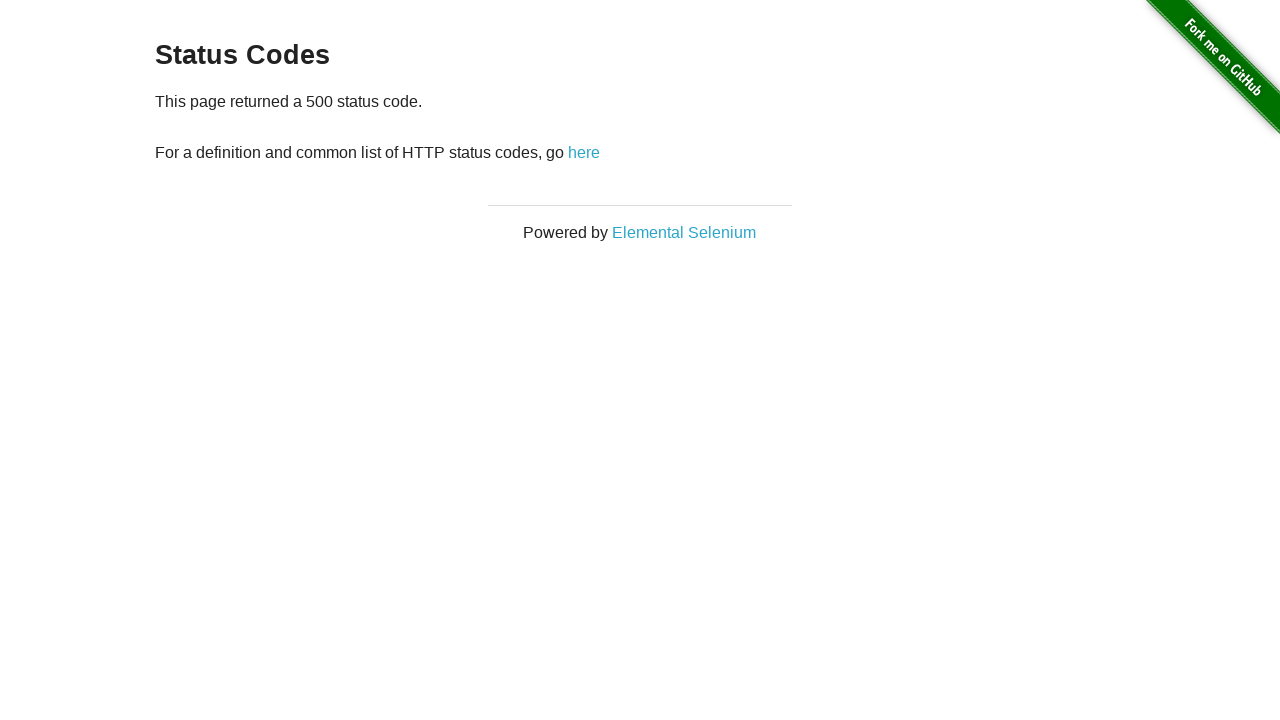

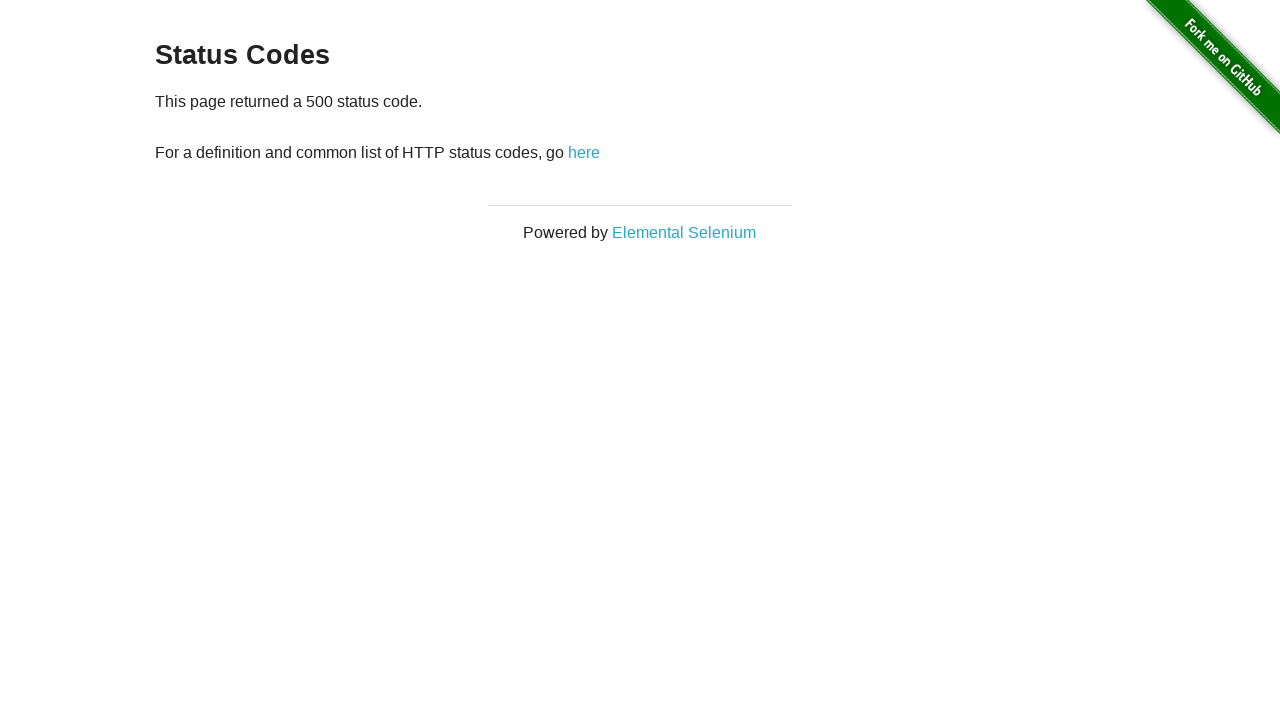